Tests the confirm box button by clicking OK and verifying the result message

Starting URL: https://demoqa.com/alerts

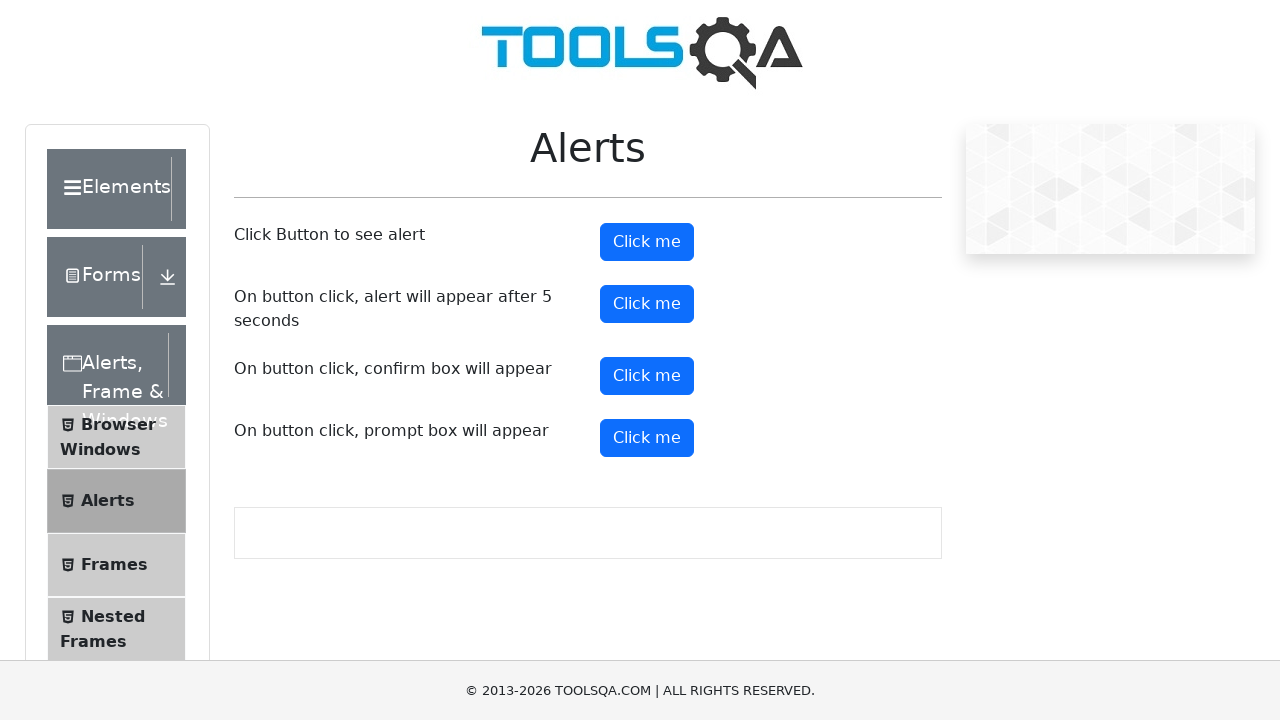

Set up dialog handler to accept confirm dialogs
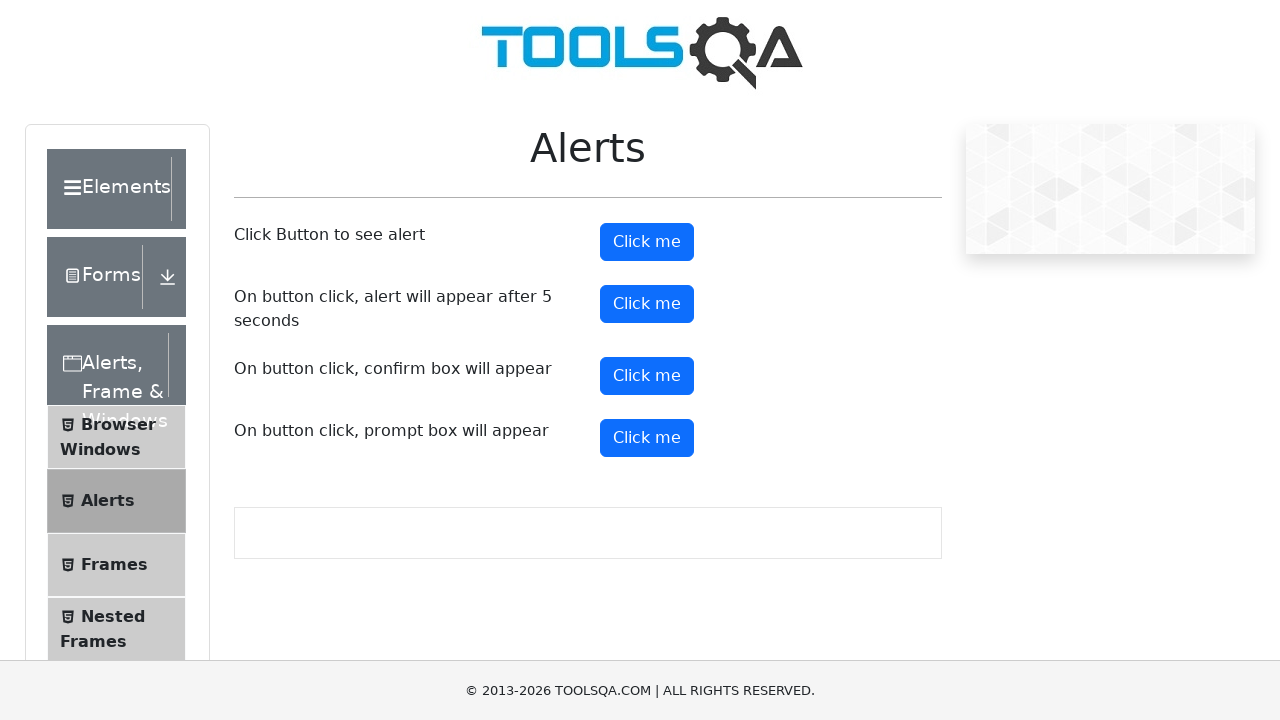

Clicked the confirm button at (647, 376) on #confirmButton
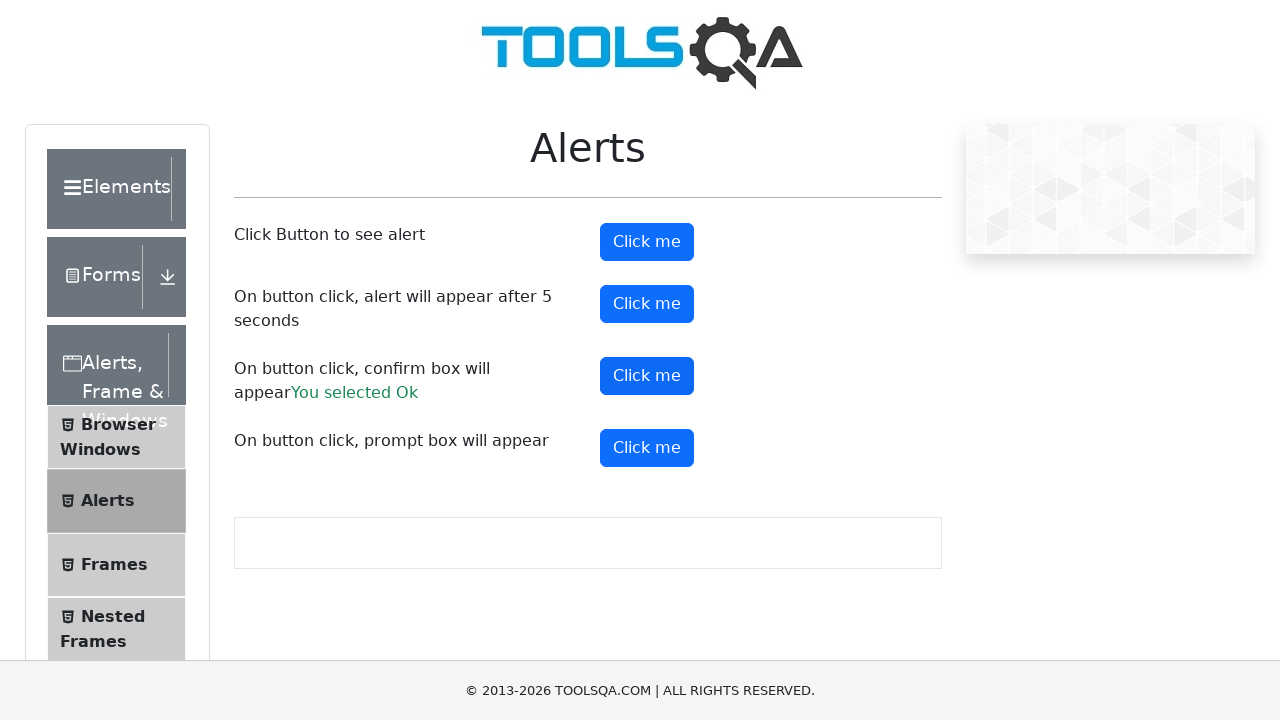

Waited 500ms for dialog to be processed
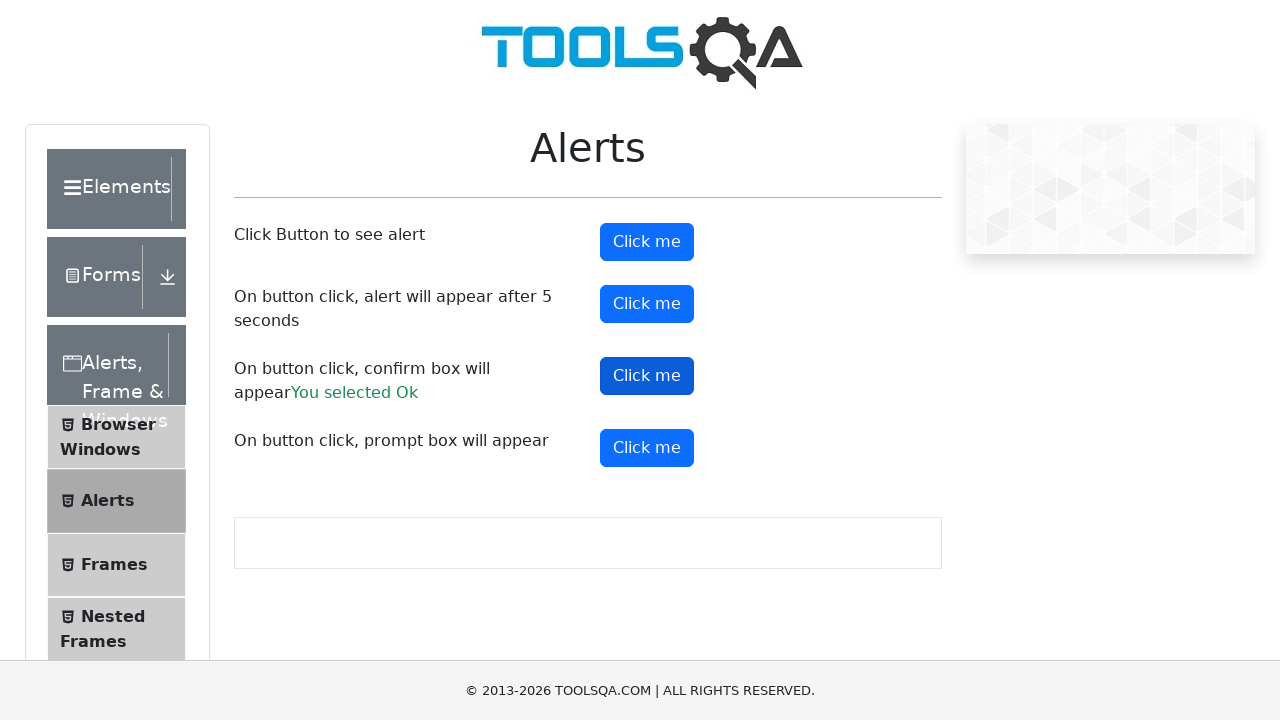

Verified confirm dialog message is 'Do you confirm action?'
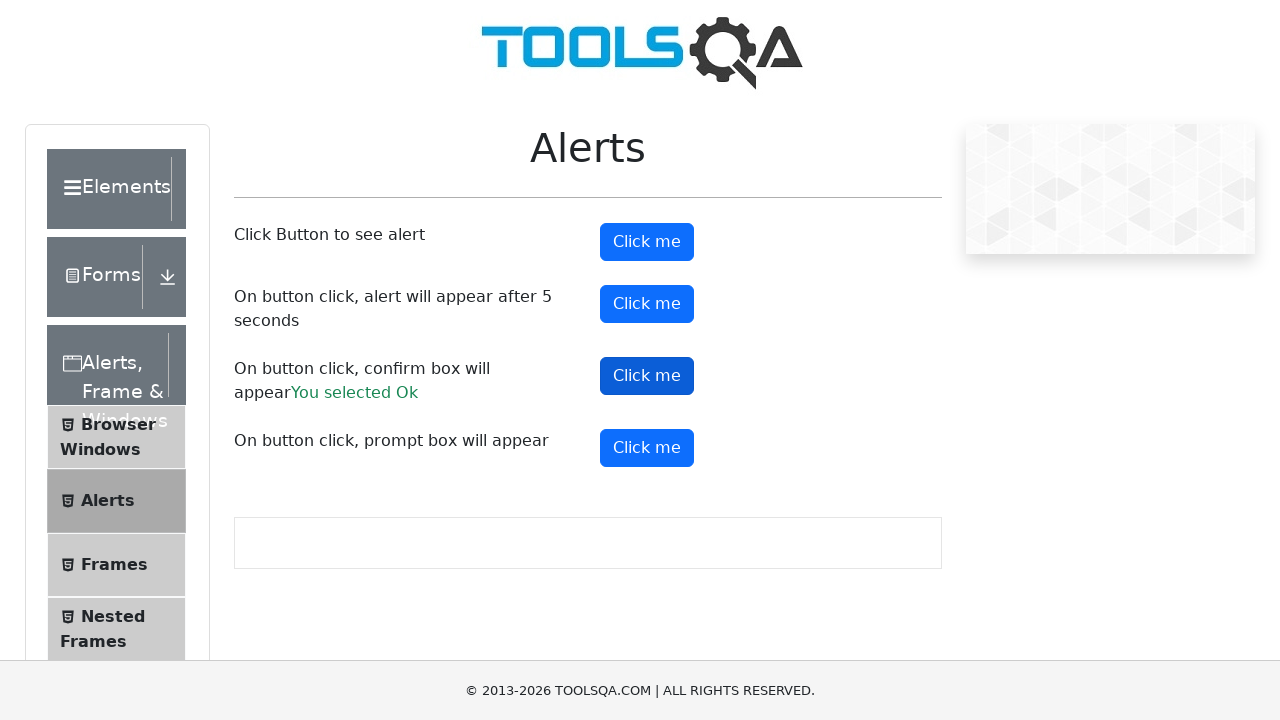

Retrieved result text from confirmResult element
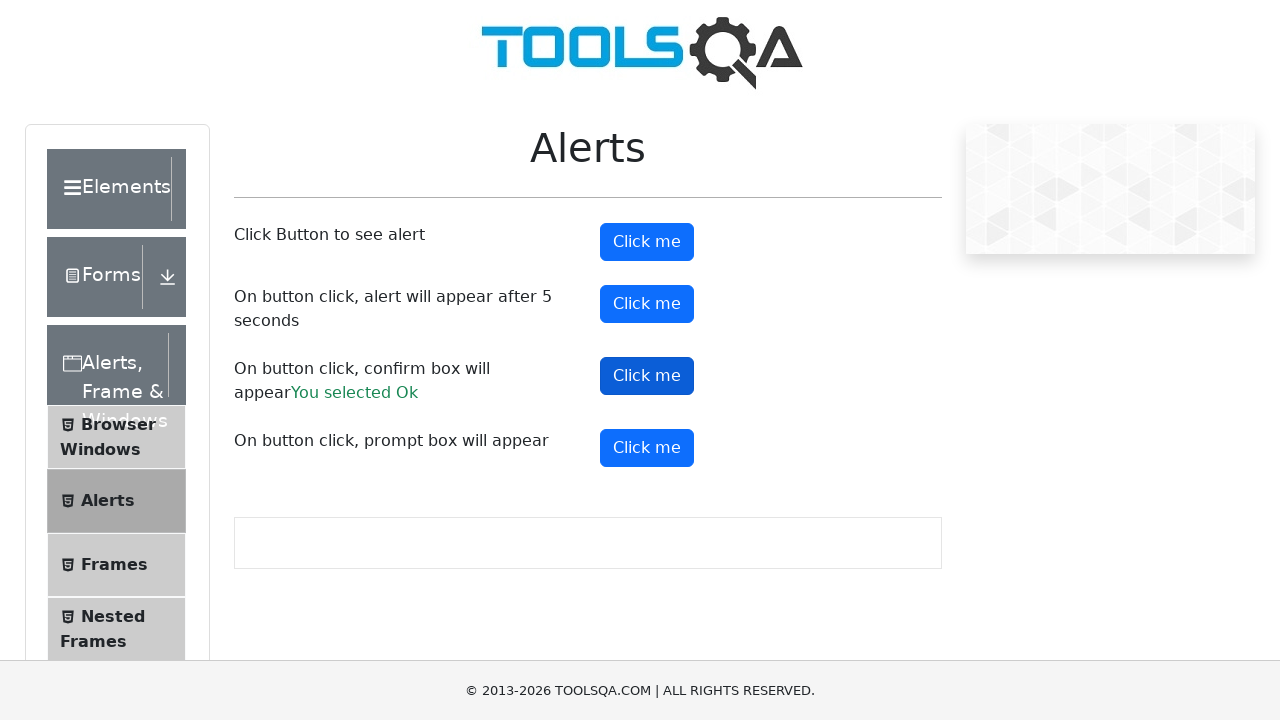

Verified result text is 'You selected Ok'
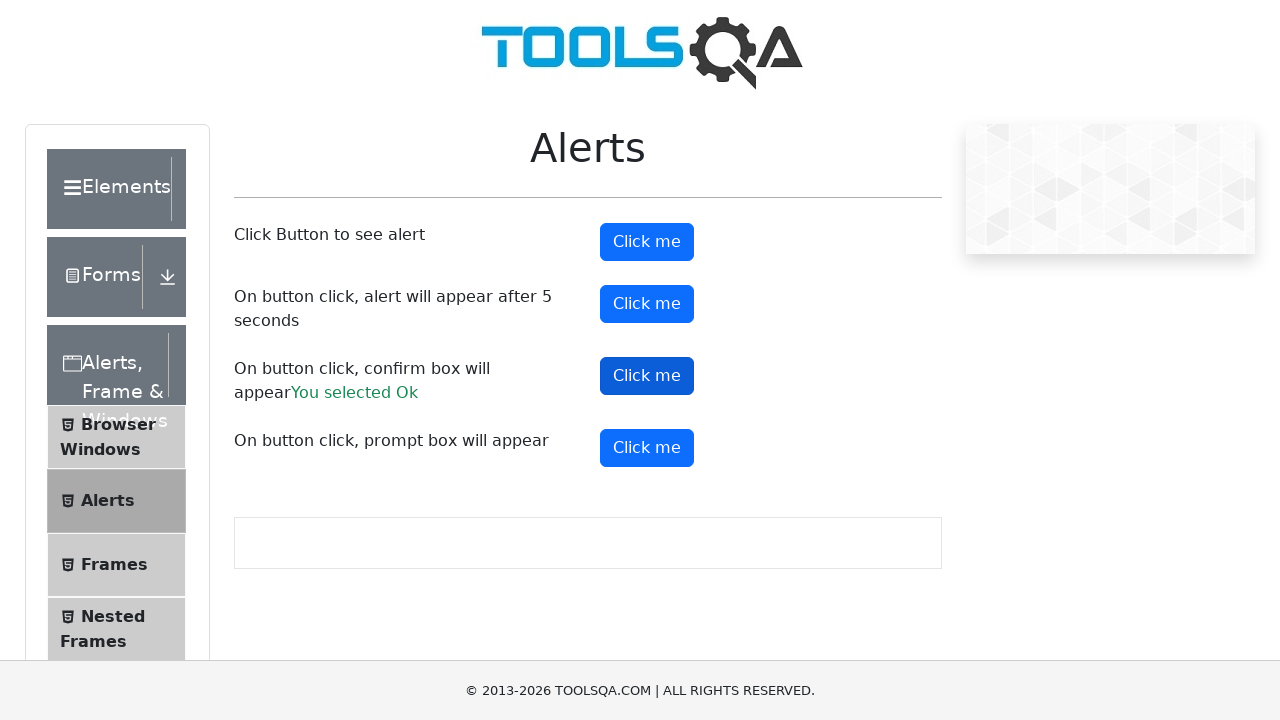

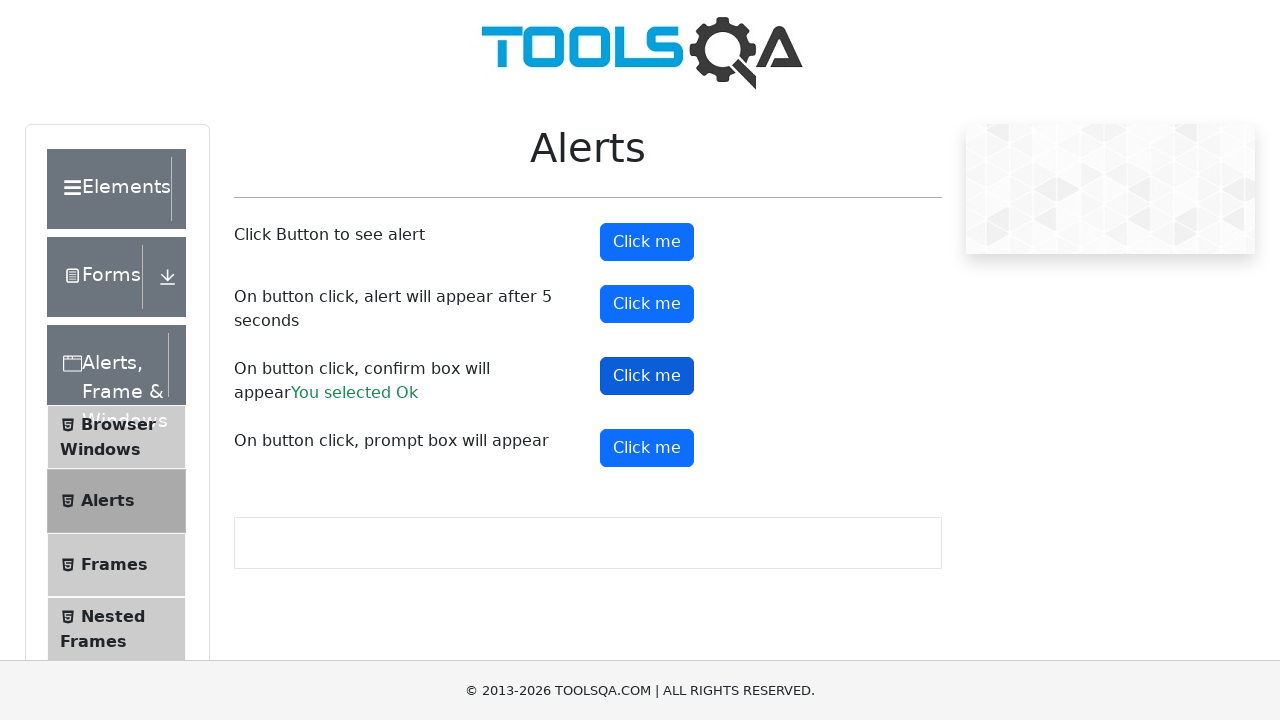